Tests opening a new browser window by clicking the window button and verifying the new page content

Starting URL: https://demoqa.com/browser-windows

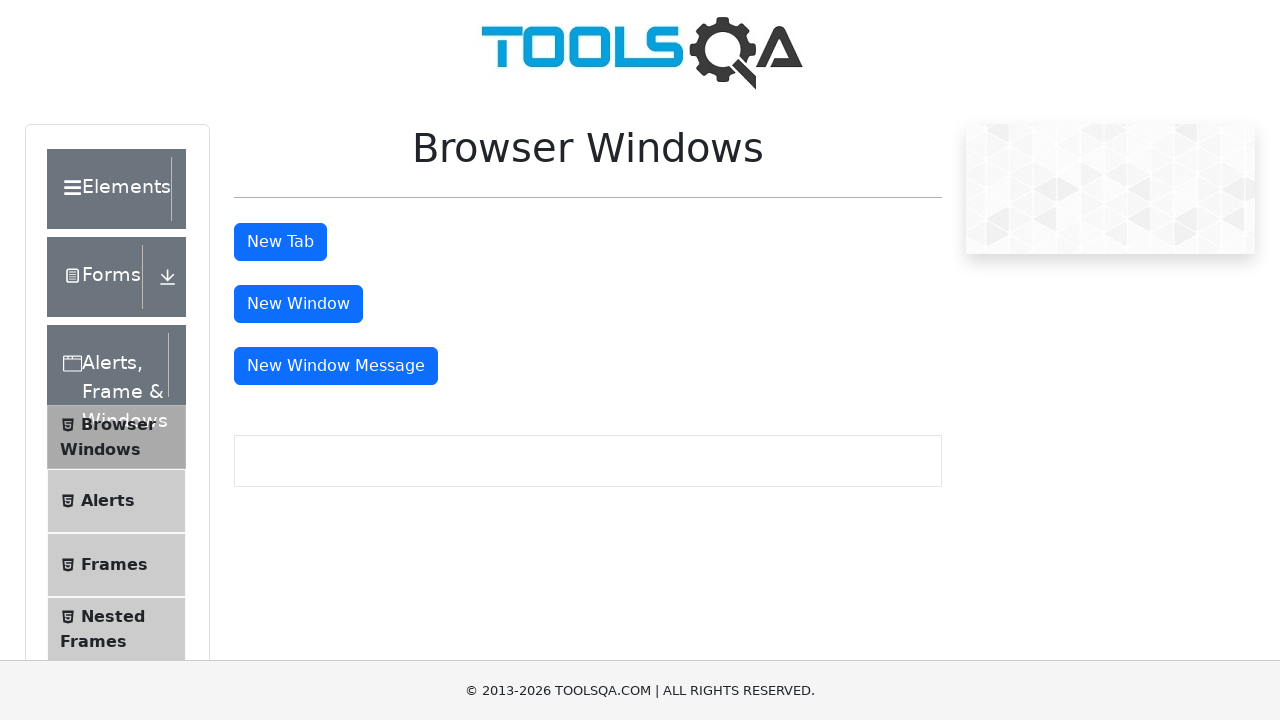

Clicked window button to open new browser window at (298, 304) on #windowButton
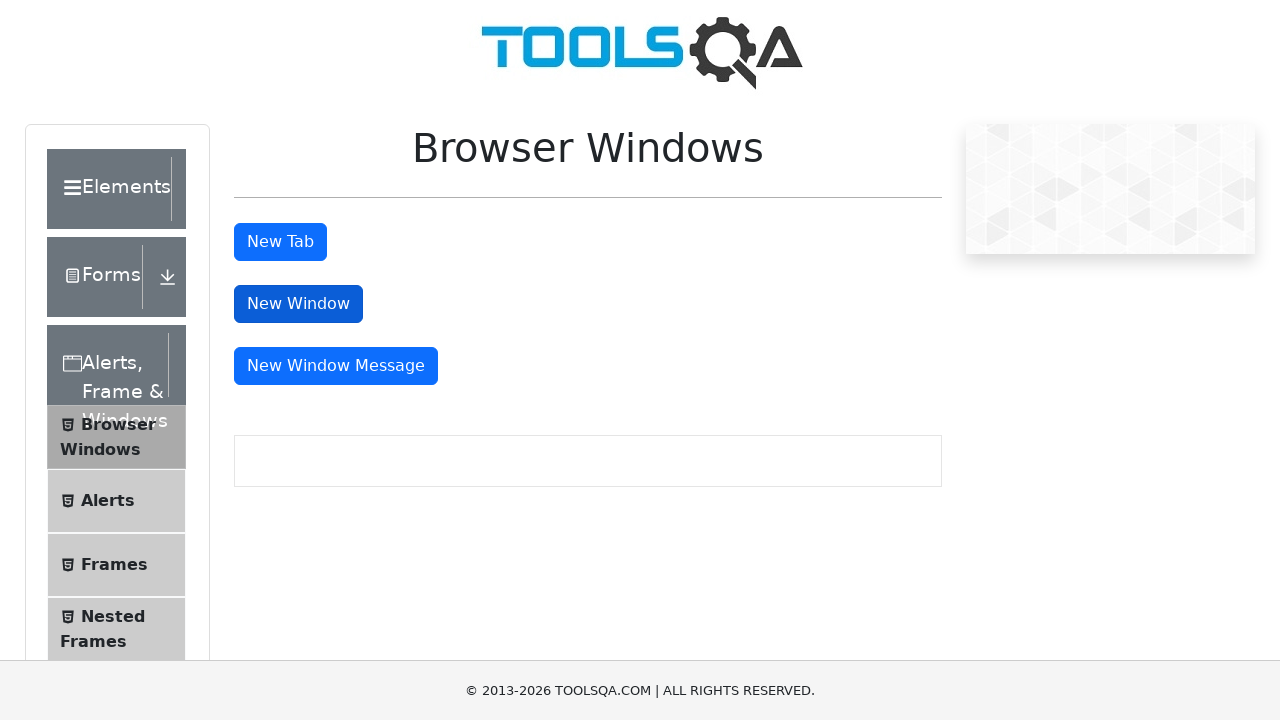

New browser window opened and page object obtained
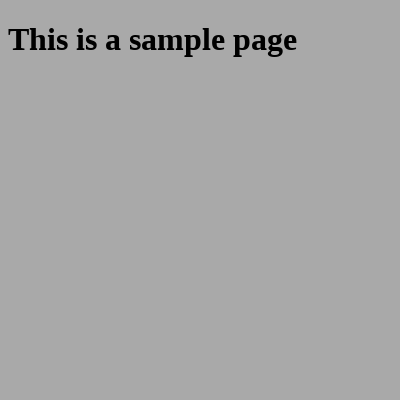

Verified sample heading element loaded in new window
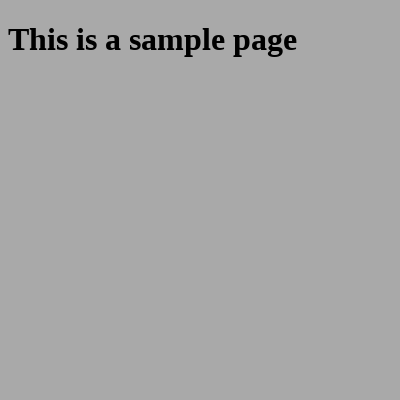

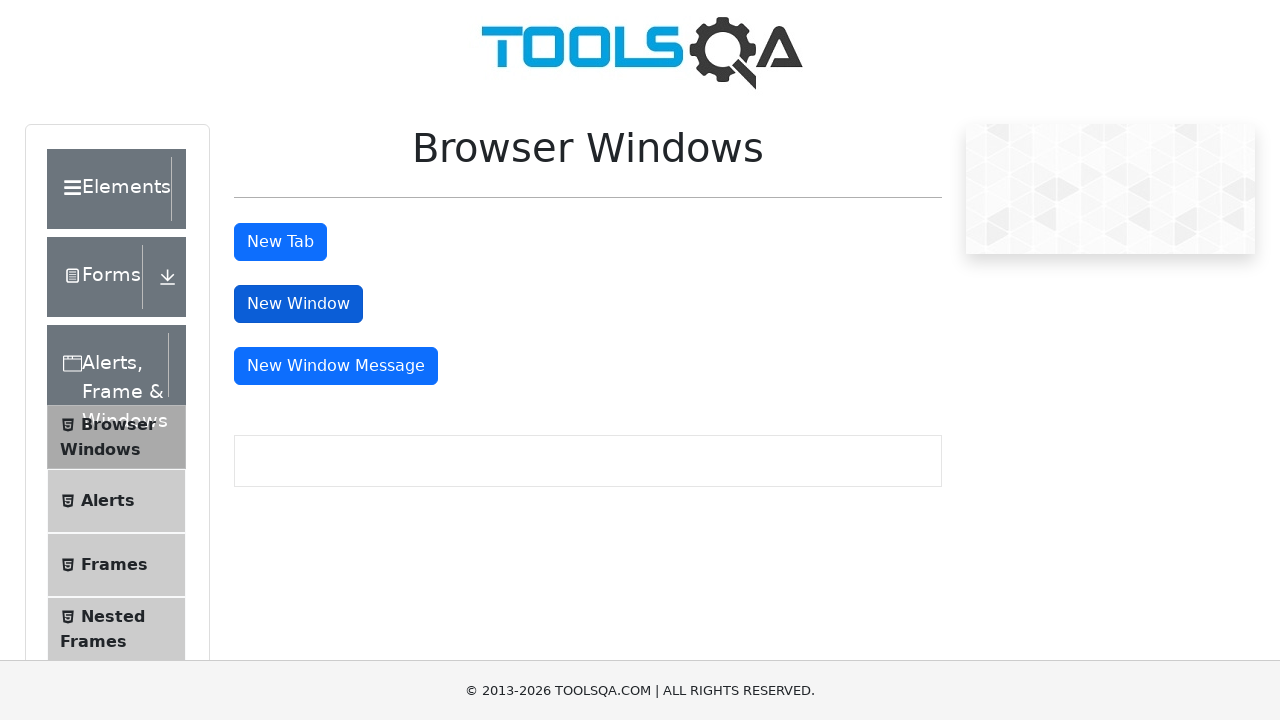